Waits for a price to reach $100, clicks book button, then calculates and submits a mathematical answer based on a value displayed on the page

Starting URL: http://suninjuly.github.io/explicit_wait2.html

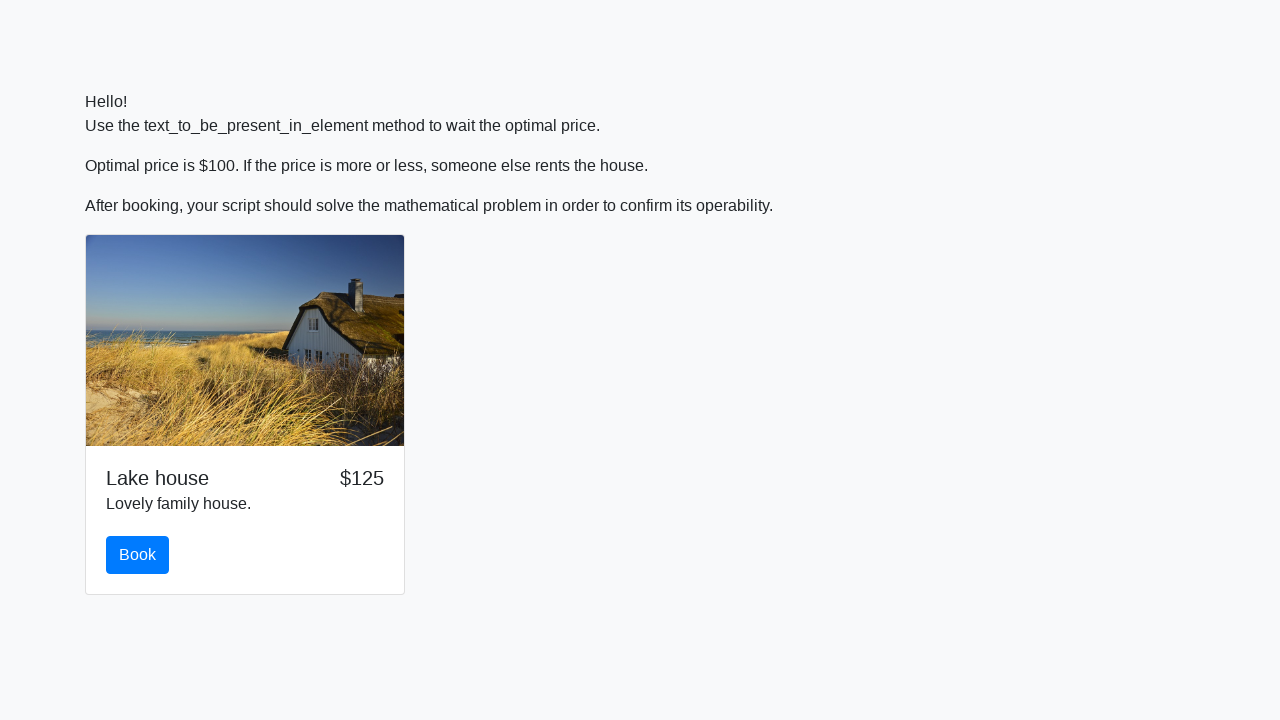

Waited for price to reach $100
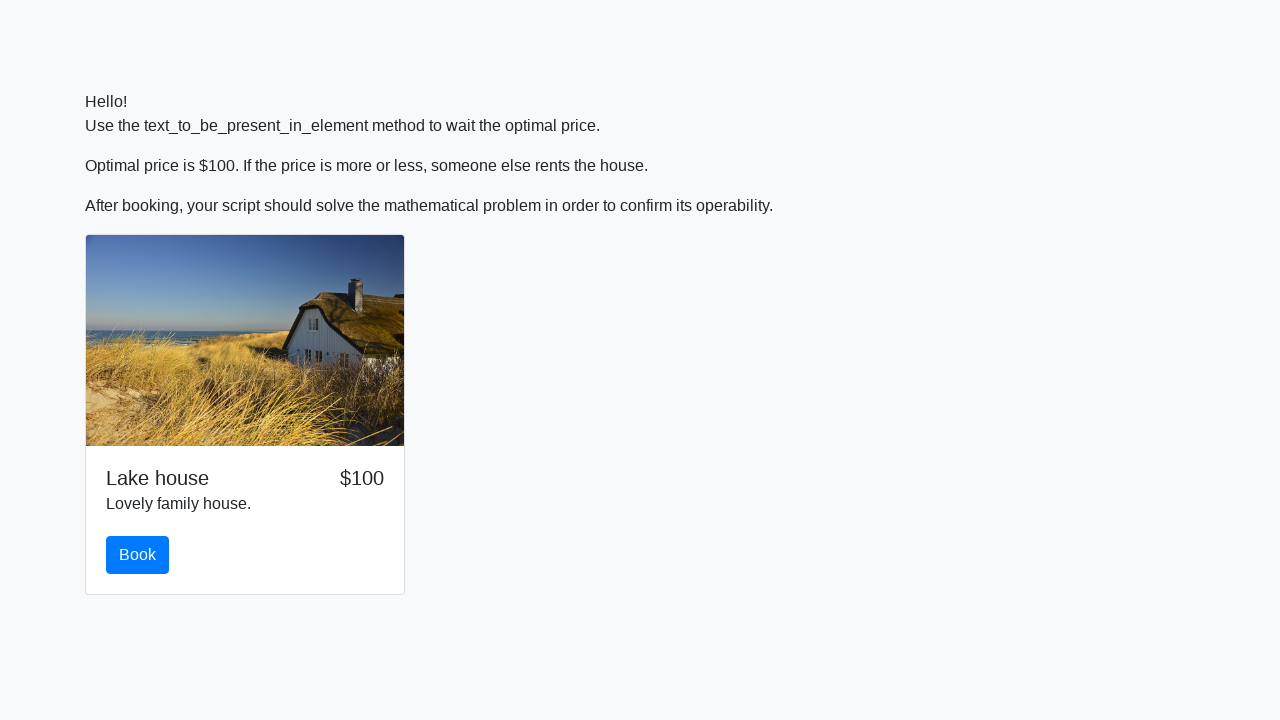

Clicked book button at (138, 555) on #book
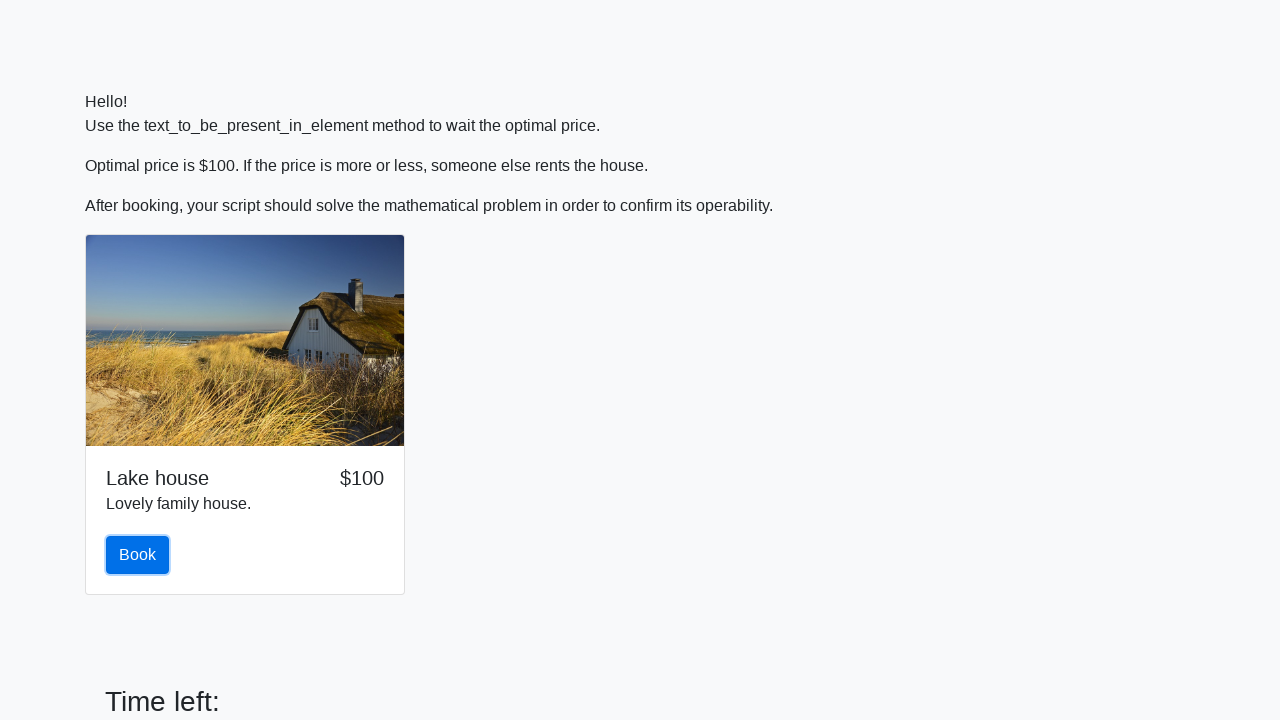

Retrieved x value from page: 709
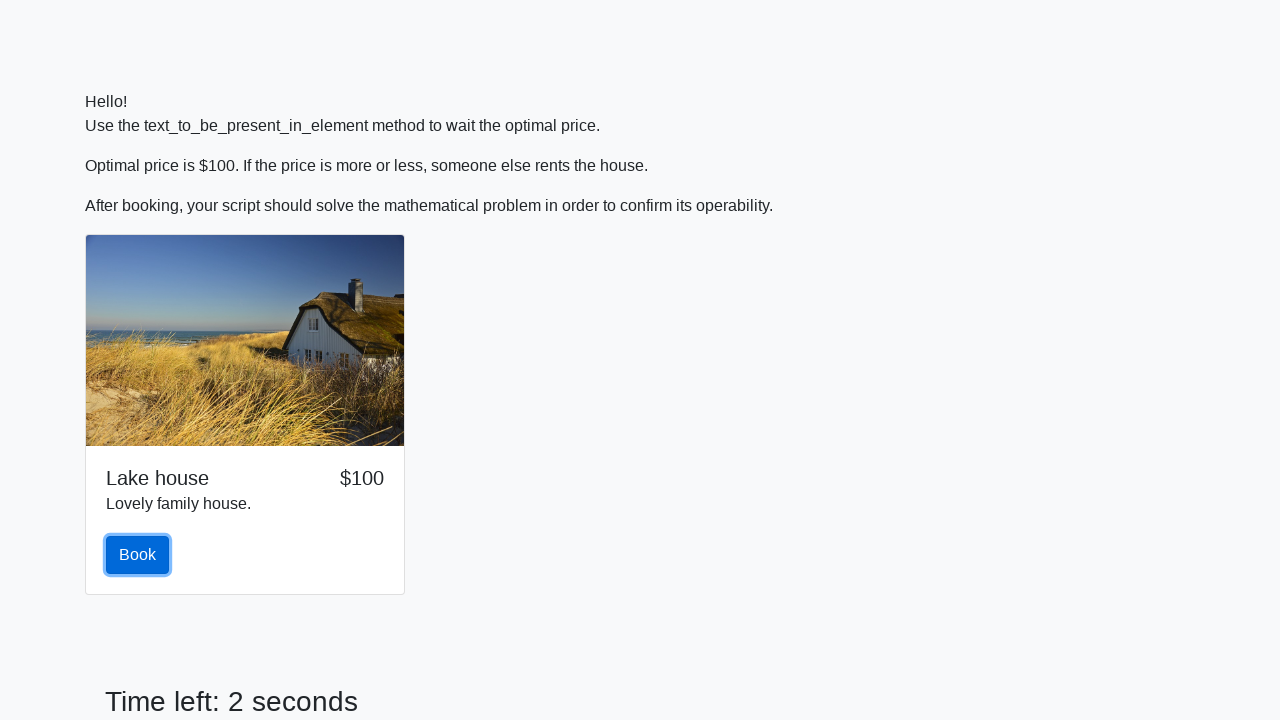

Calculated mathematical result: log(abs(12*sin(709))) = 2.3122641900187957
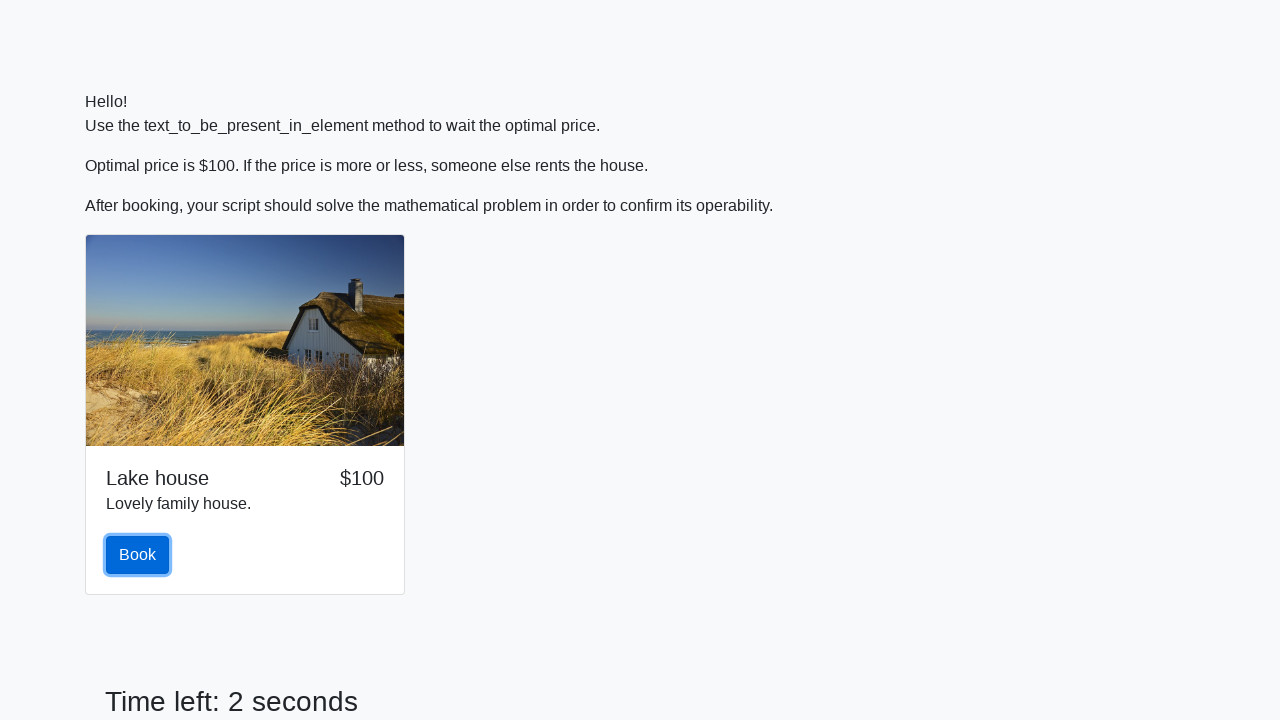

Filled answer field with calculated value: 2.3122641900187957 on #answer
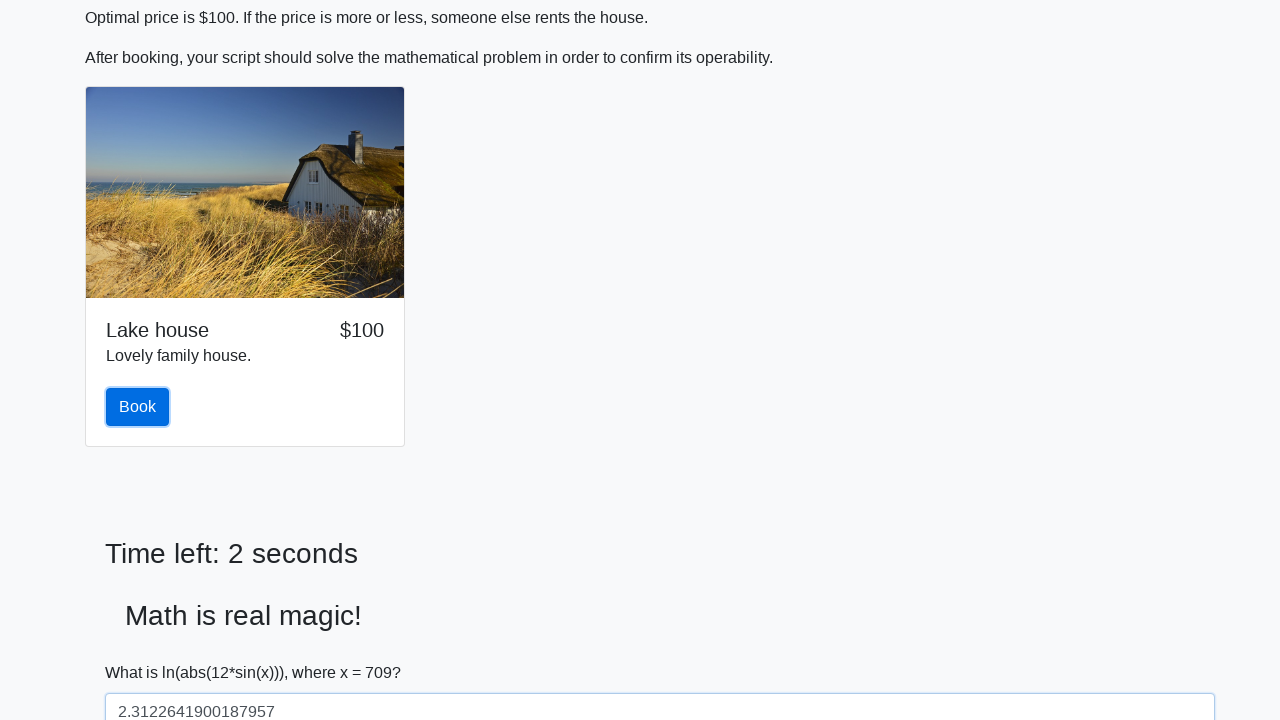

Clicked submit button to submit the form at (143, 651) on button[type="submit"]
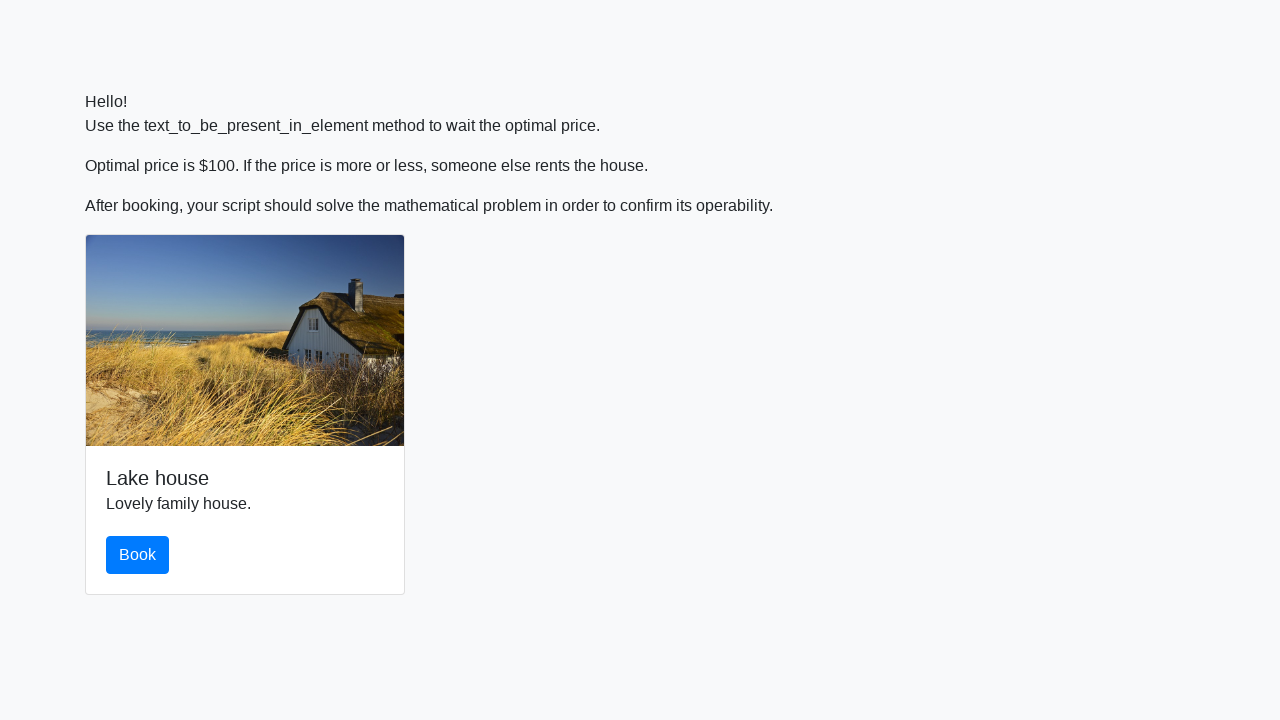

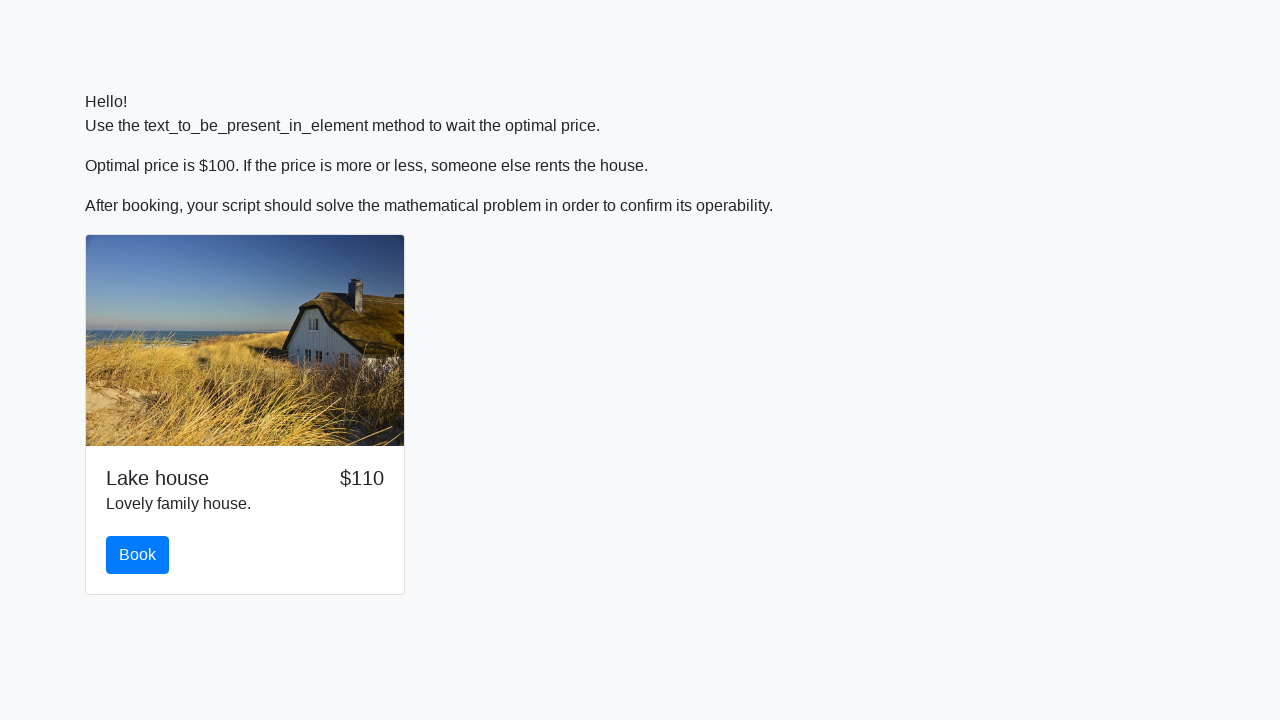